Tests window handling functionality by opening a new window through a button click and switching between windows

Starting URL: https://demo.automationtesting.in/Windows.html

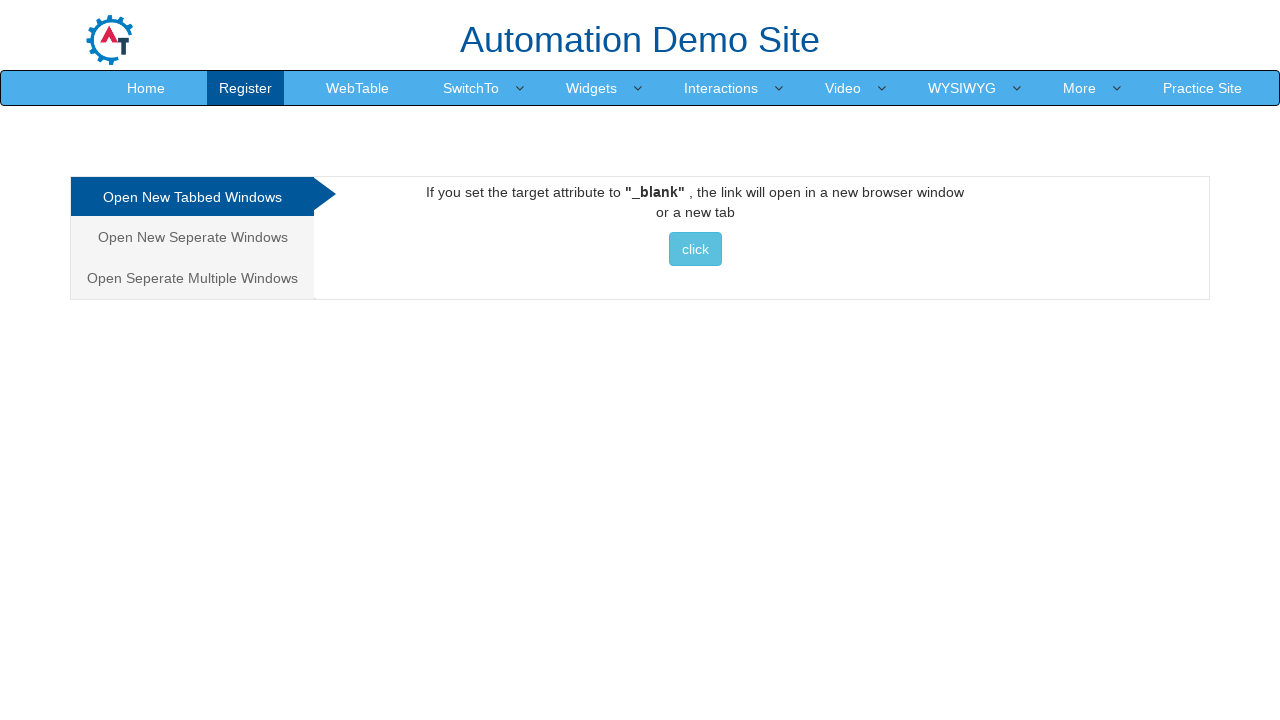

Clicked button to open new window at (695, 249) on xpath=(//button[contains(text(),'click')])[1]
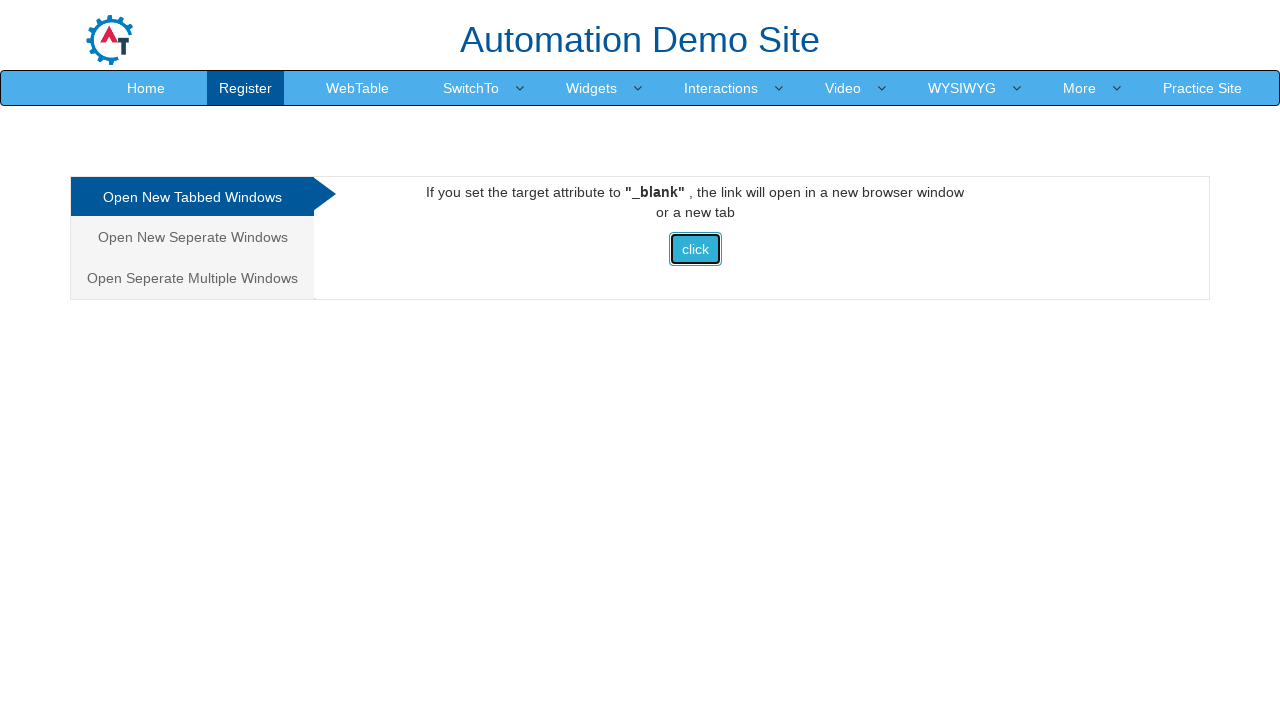

New window opened and captured
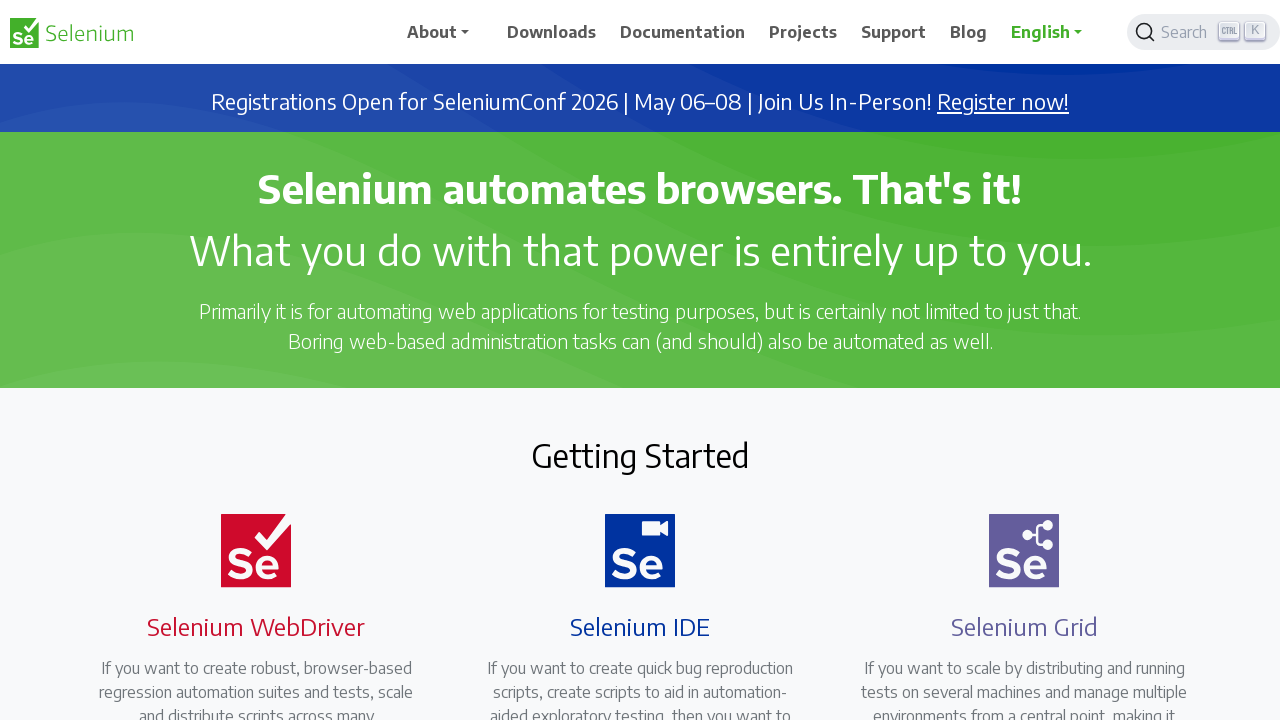

Retrieved new window title: Selenium
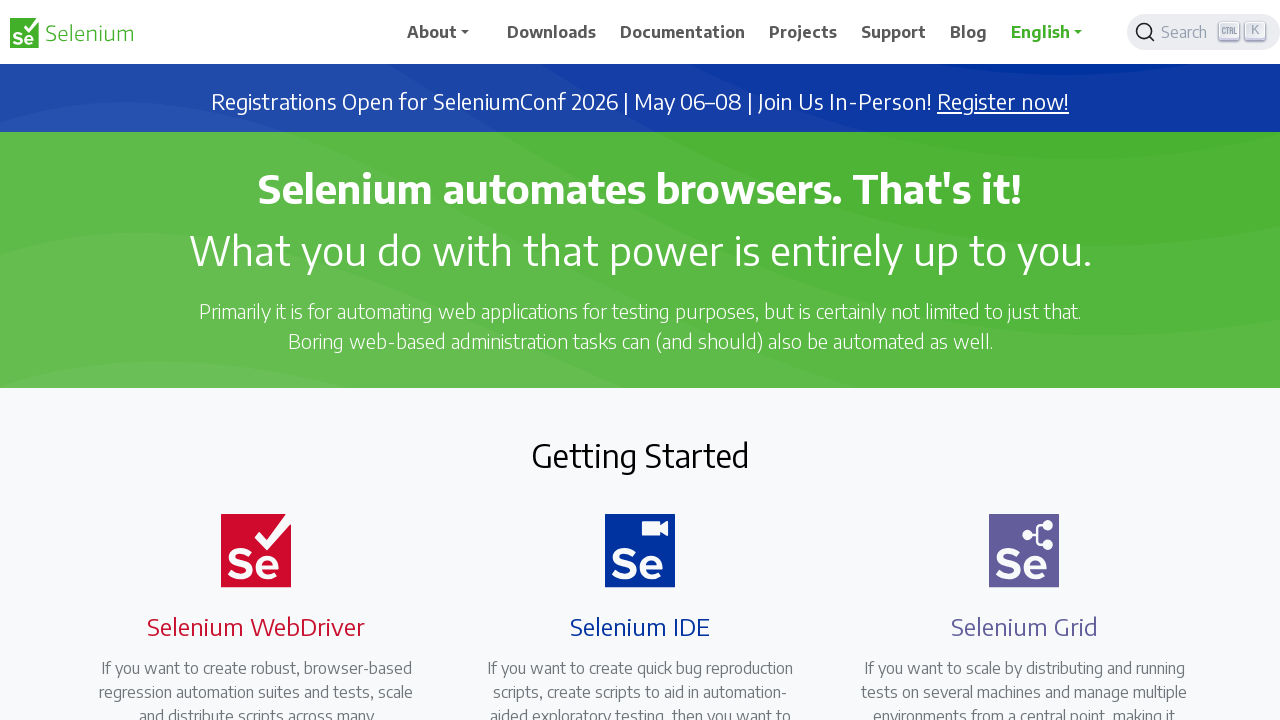

Switched back to original window
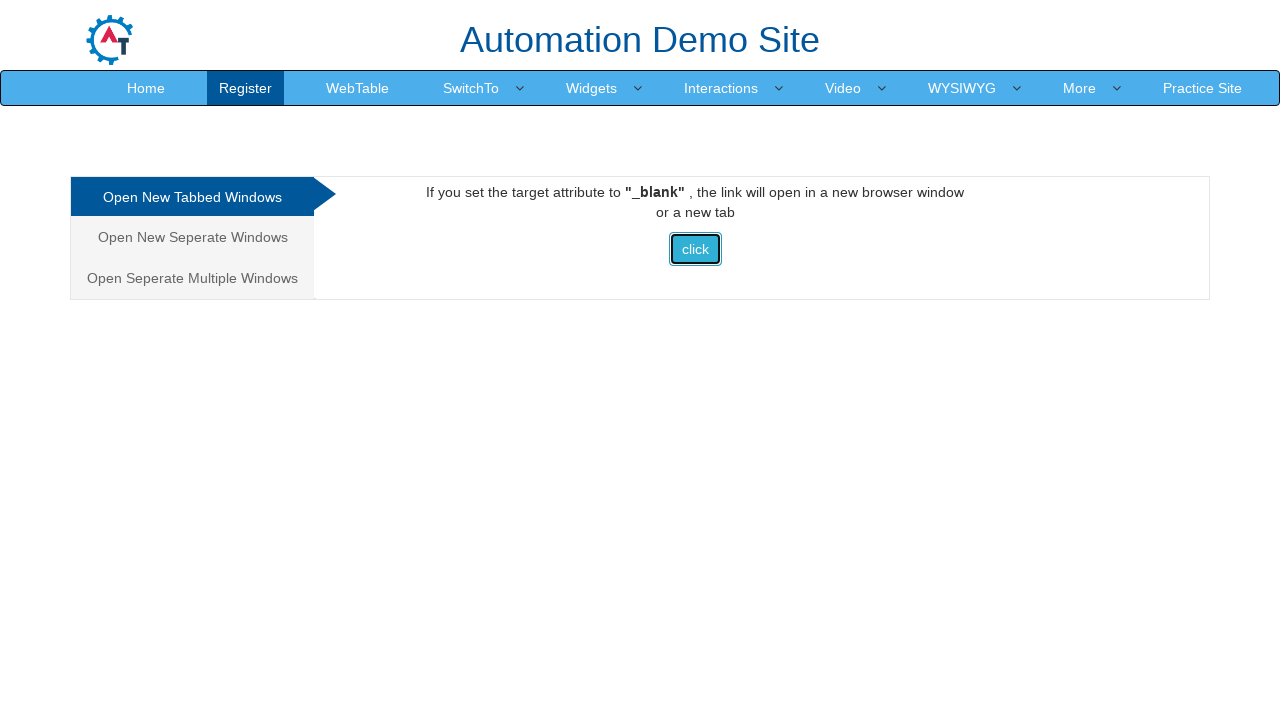

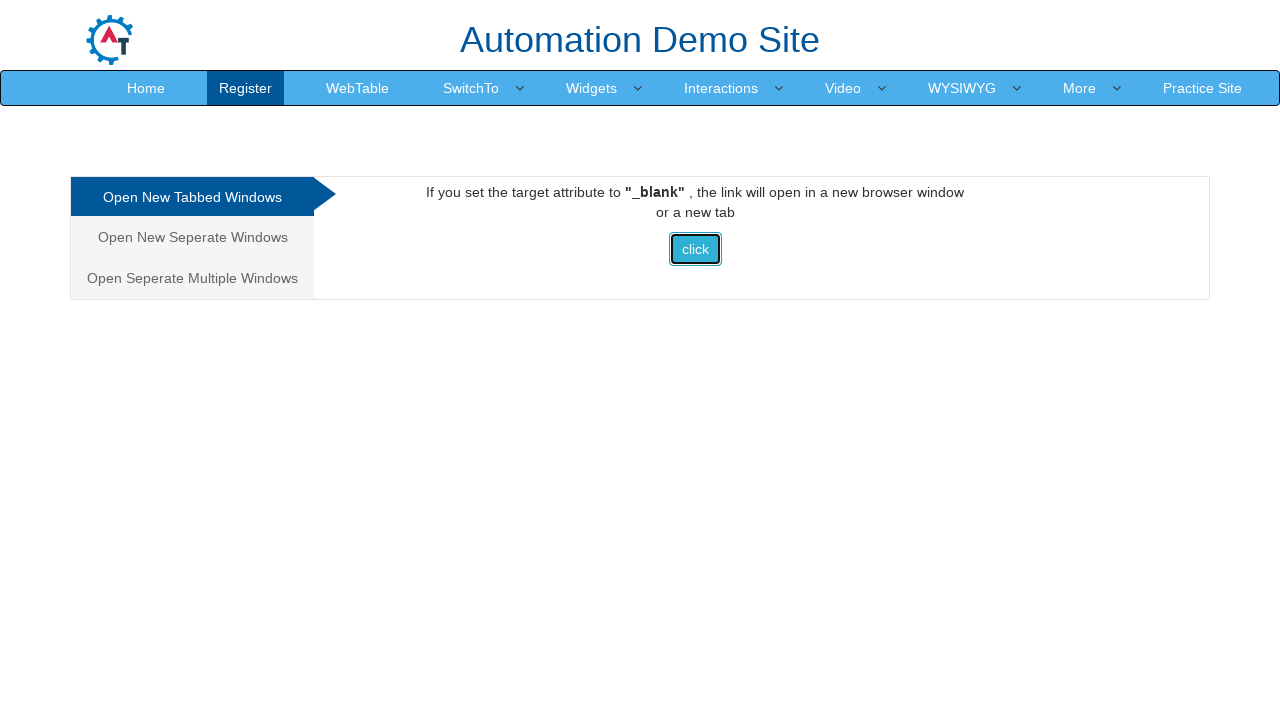